Searches for a product, adds it to cart, navigates to cart, then deletes the product from the cart

Starting URL: https://altaivita.ru/

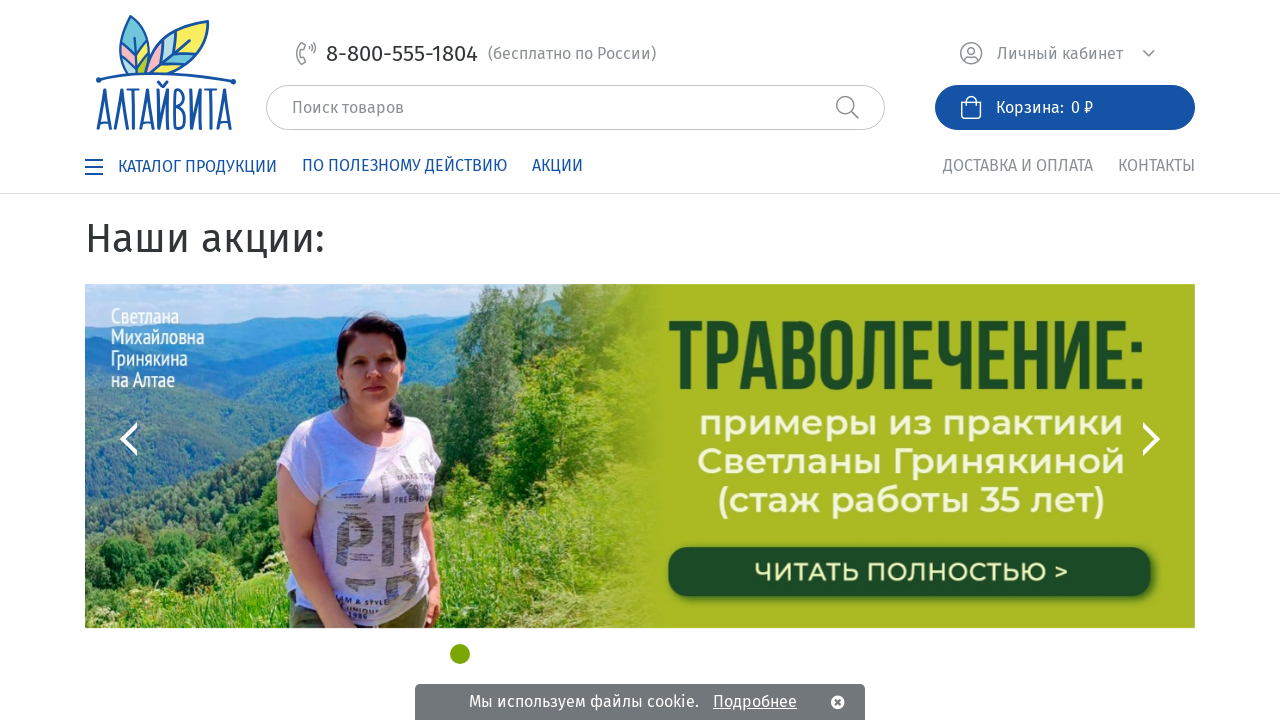

Filled search field with 'мёд алтайский' on .searchpro__field-input
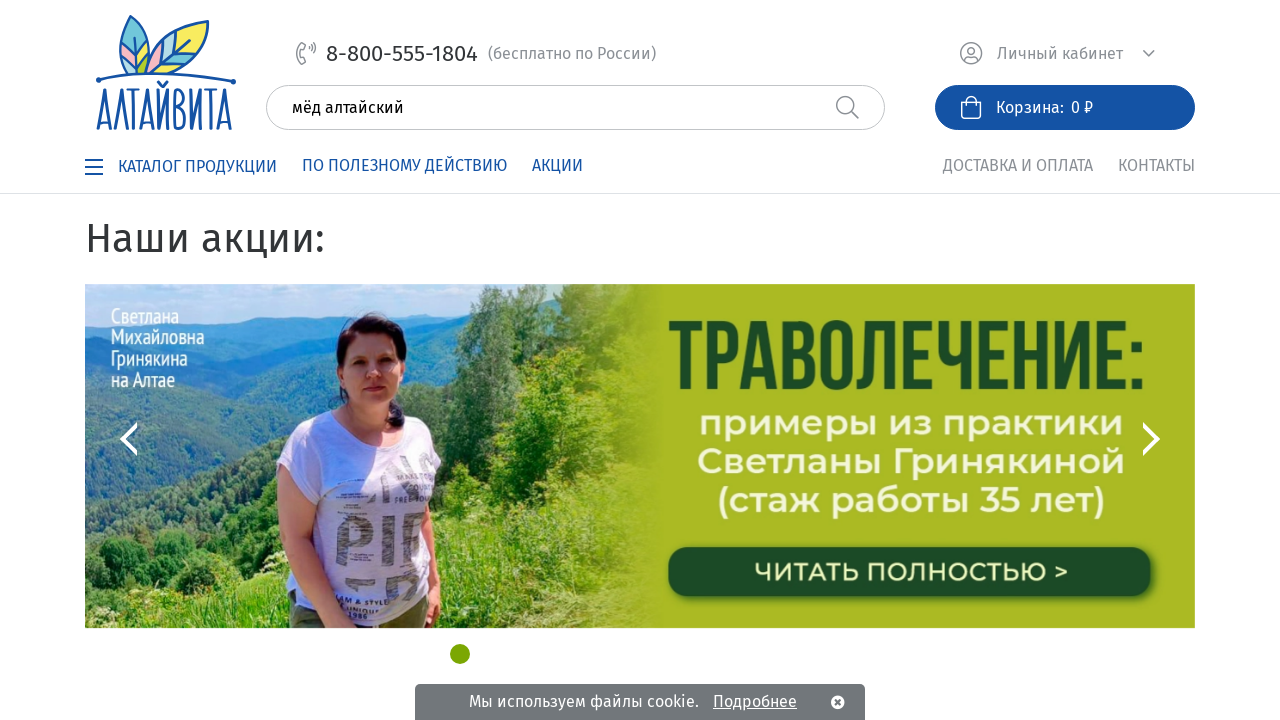

Clicked search button to find product at (847, 108) on div.header__search:nth-child(2) > div:nth-child(1) > div:nth-child(2) > div:nth-
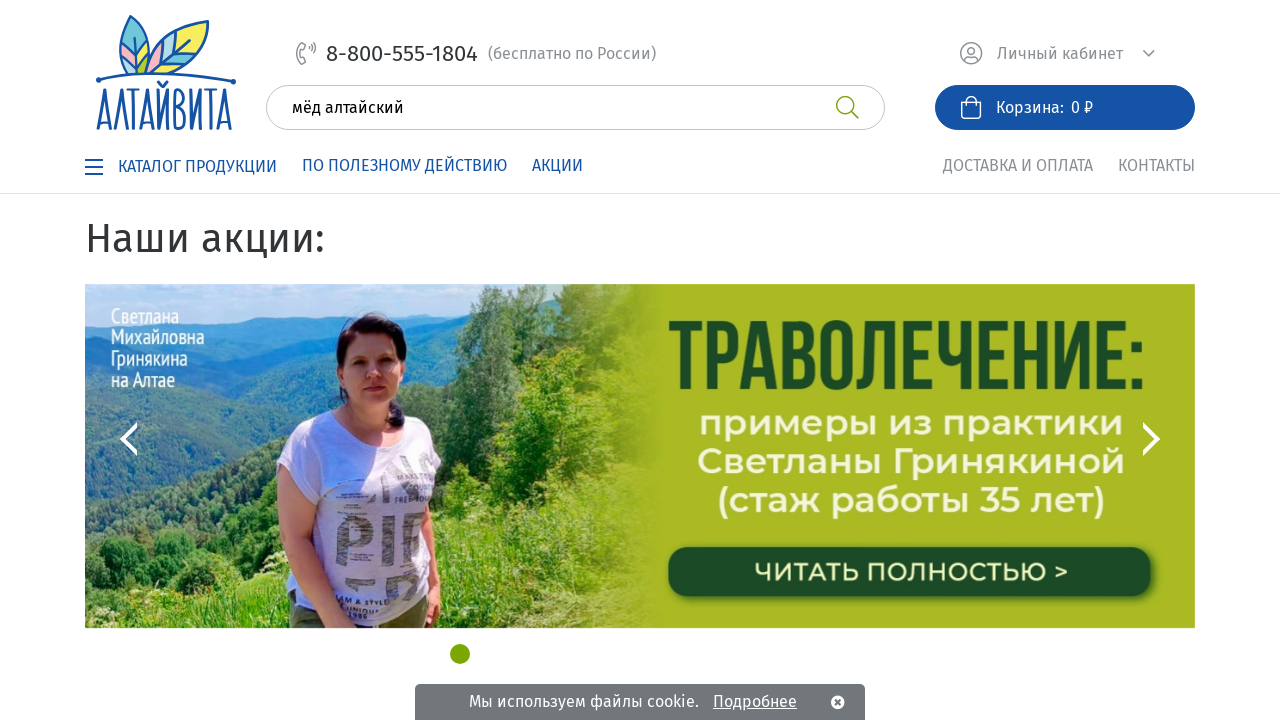

Search results loaded and add to cart button appeared
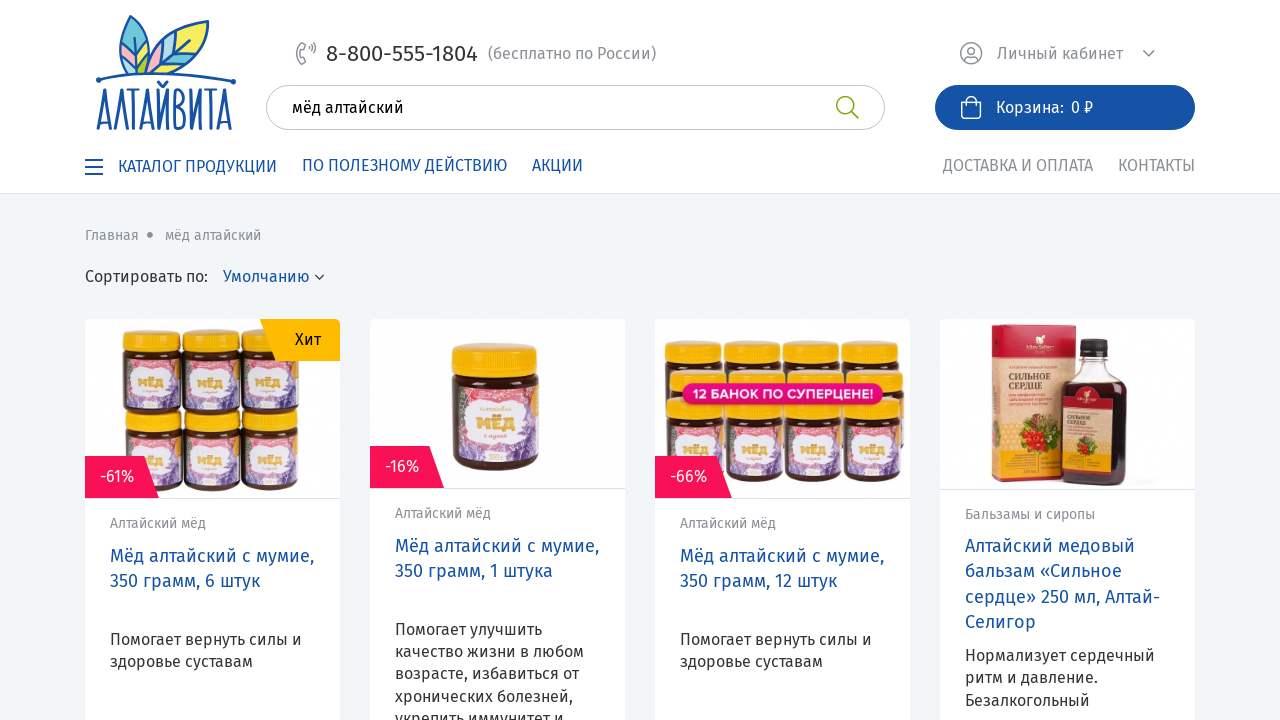

Clicked add to cart button for the product at (212, 361) on xpath=//html/body/div[1]/main/div/div[4]/div[1]/div[1]/div/div[4]/div/div[2]/div
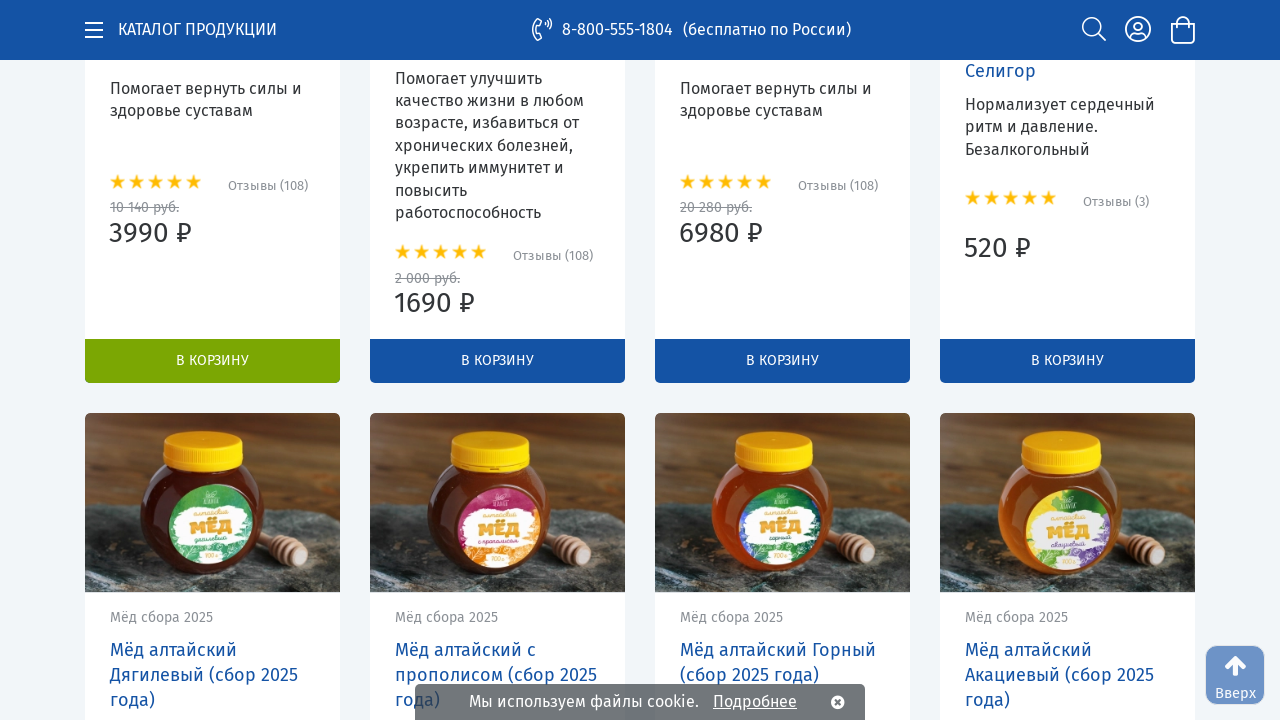

Navigated to cart page
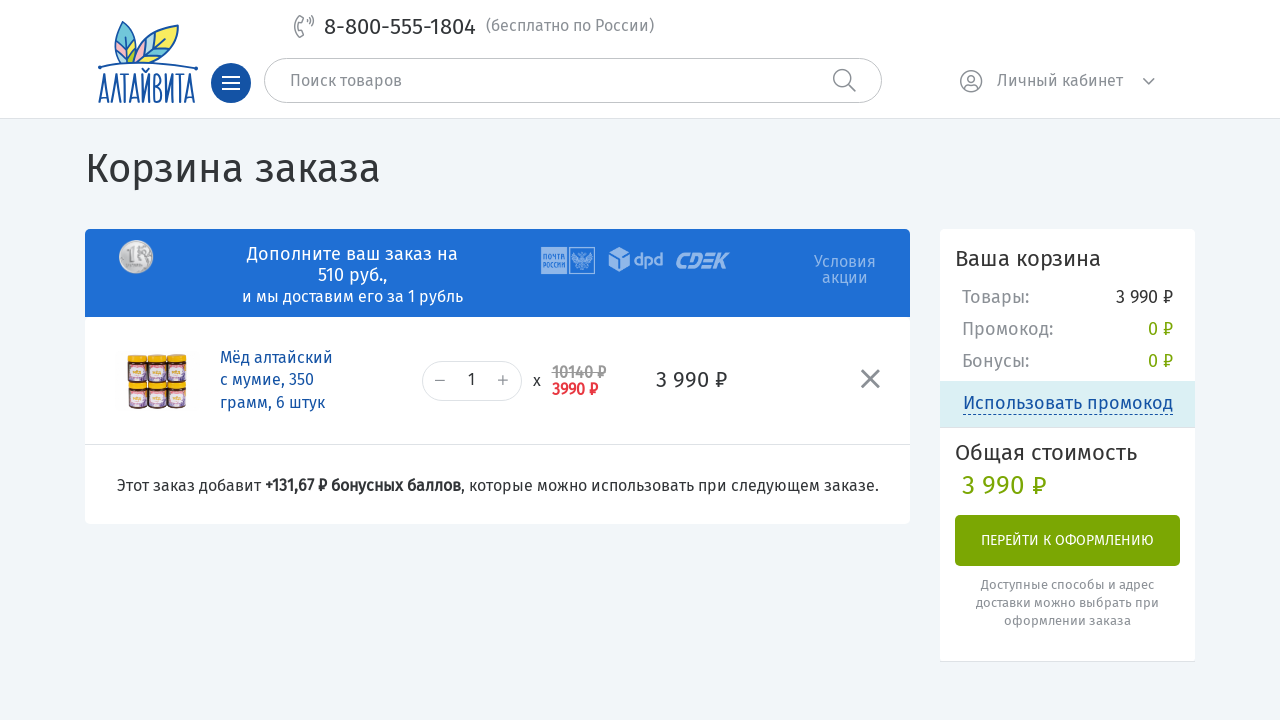

Cart loaded and delete button appeared
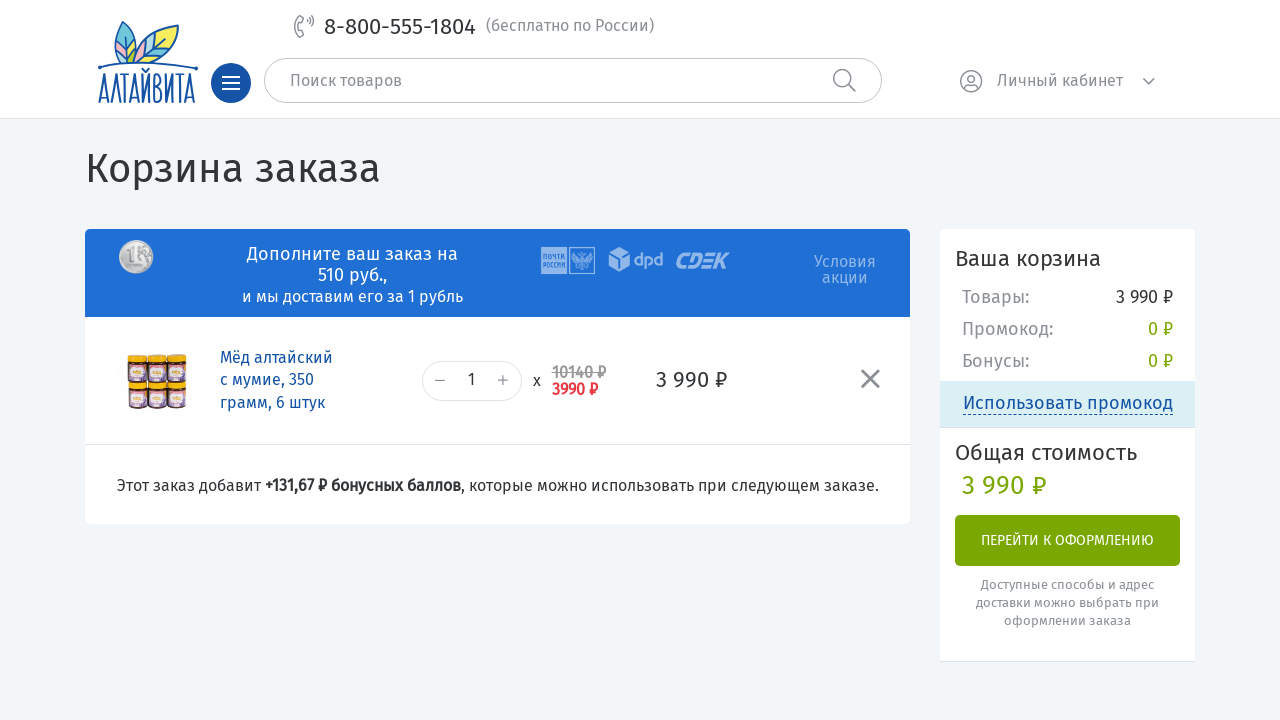

Clicked delete button to remove product from cart at (870, 379) on .basket__delete > button:nth-child(1) > i:nth-child(1)
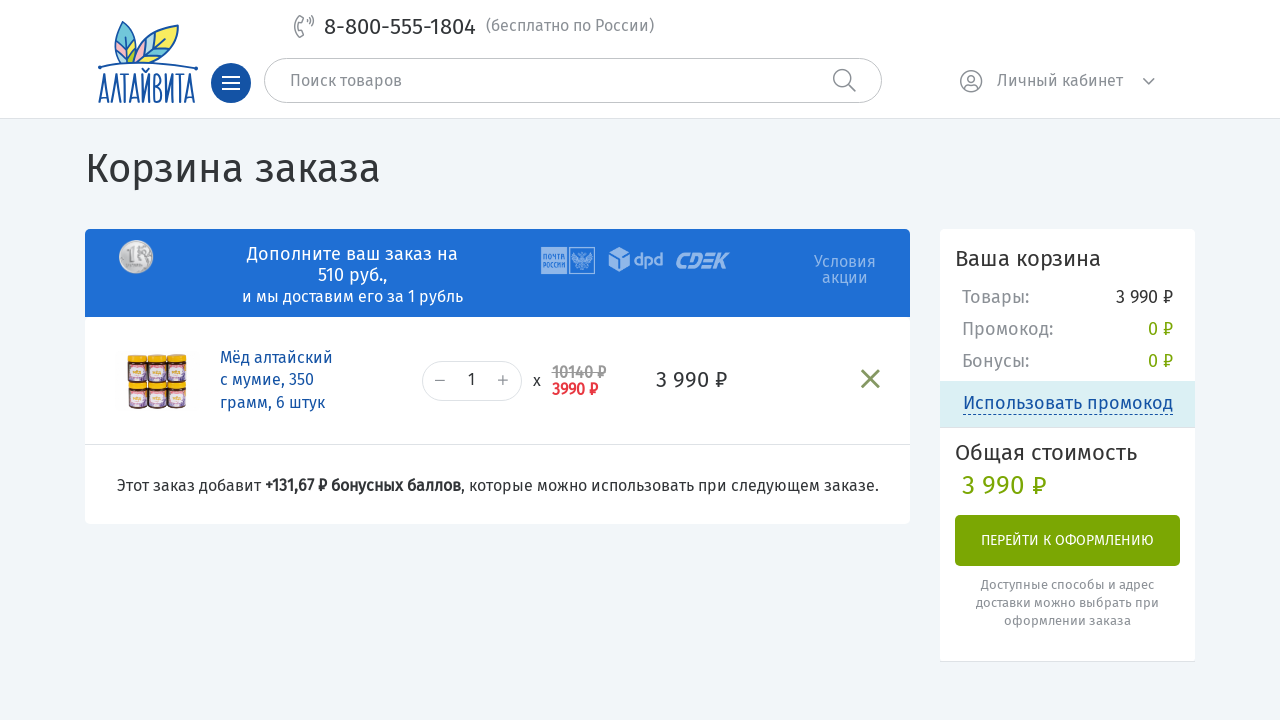

Cart updated after product deletion
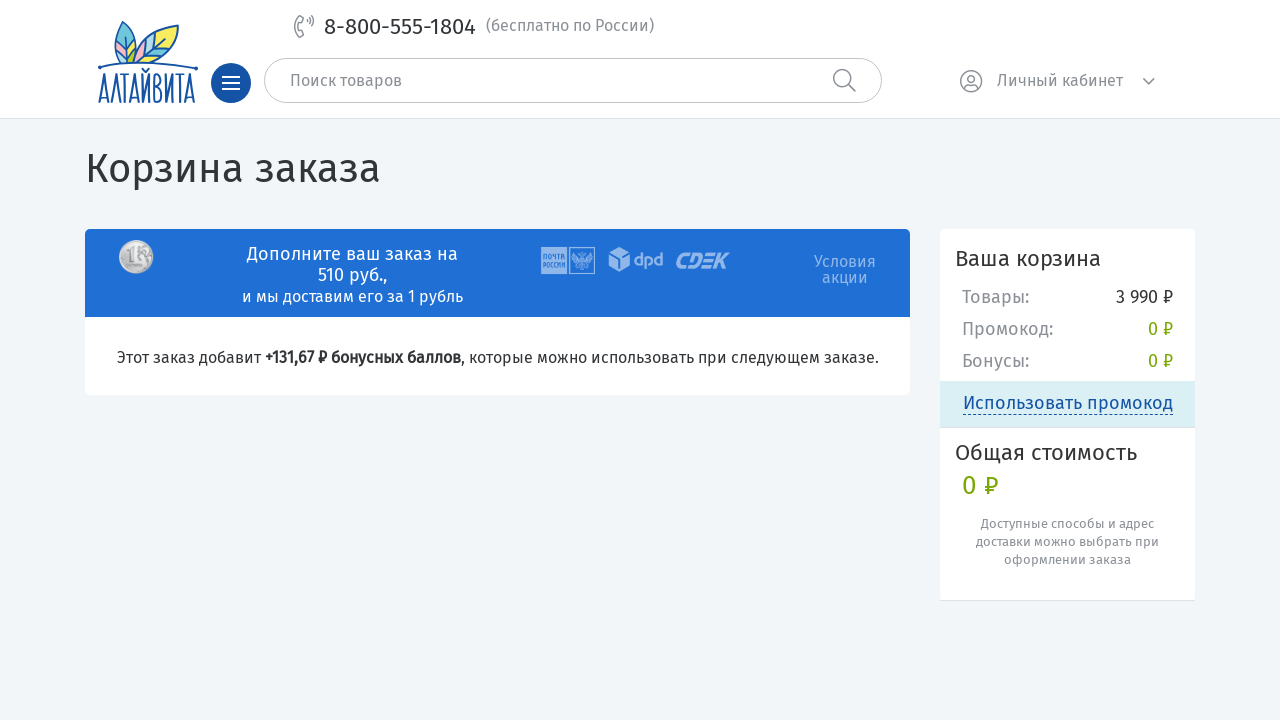

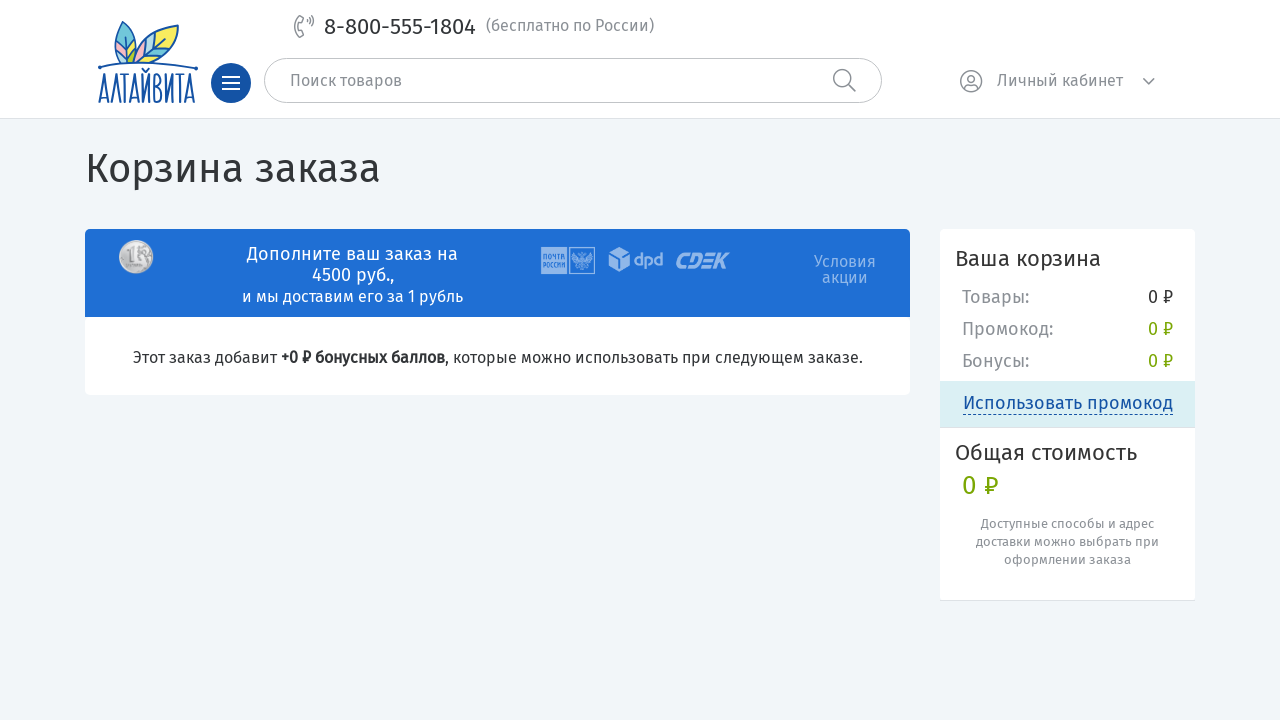